Tests a simple event registration form by filling in full name, email, event date, and additional details fields, then submitting and verifying the confirmation message.

Starting URL: https://training-support.net/webelements/simple-form

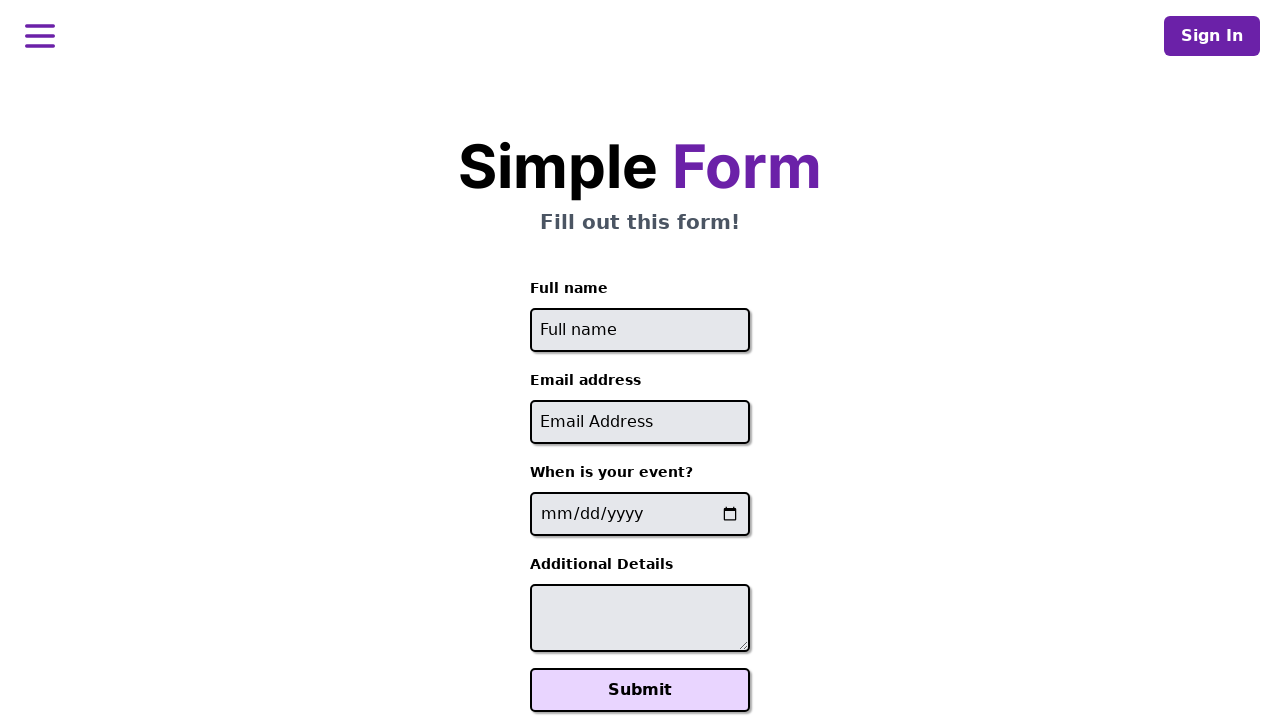

Filled full name field with 'Sarah Johnson' on #full-name
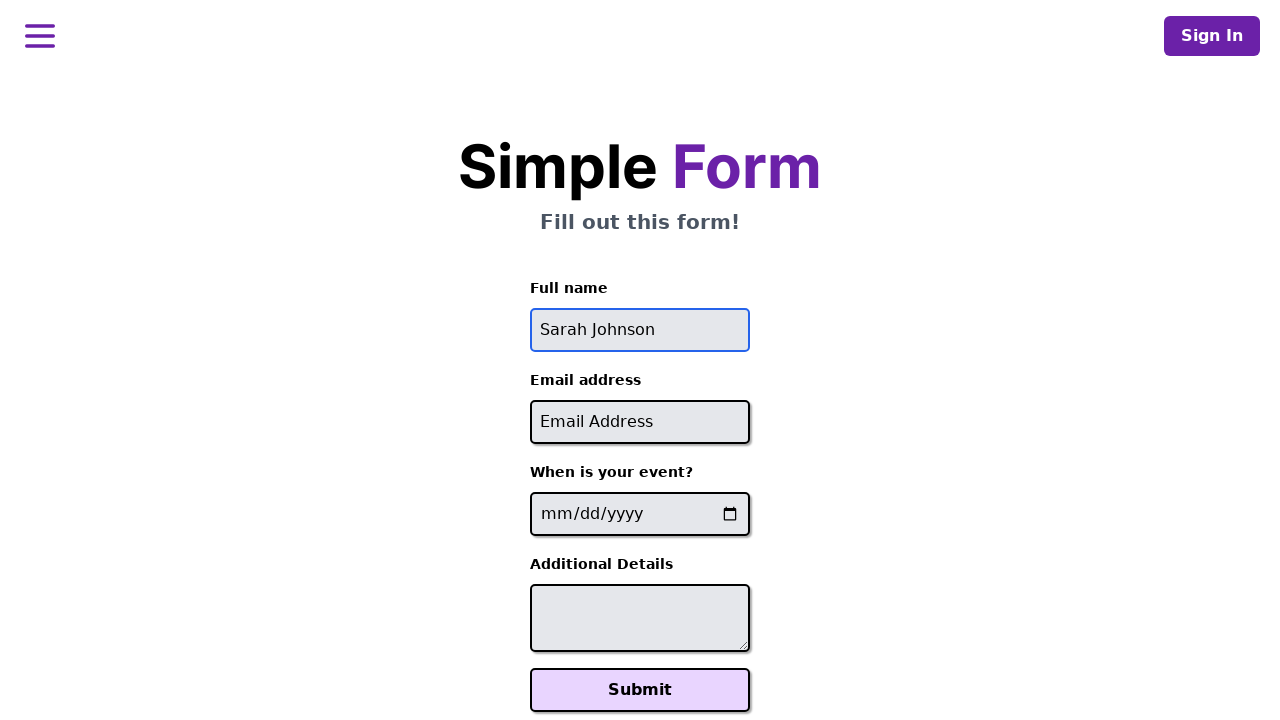

Filled email field with 'sarah.johnson@example.com' on #email
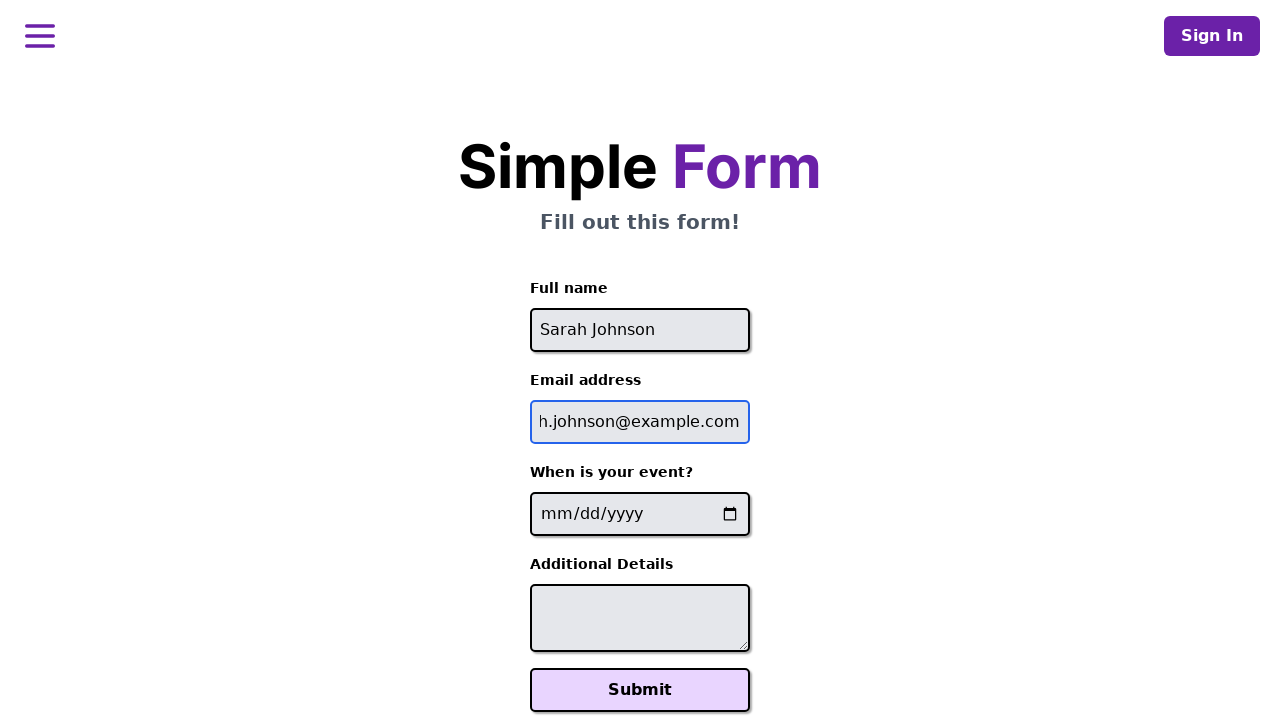

Filled event date field with '2024-03-15' on input[name='event-date']
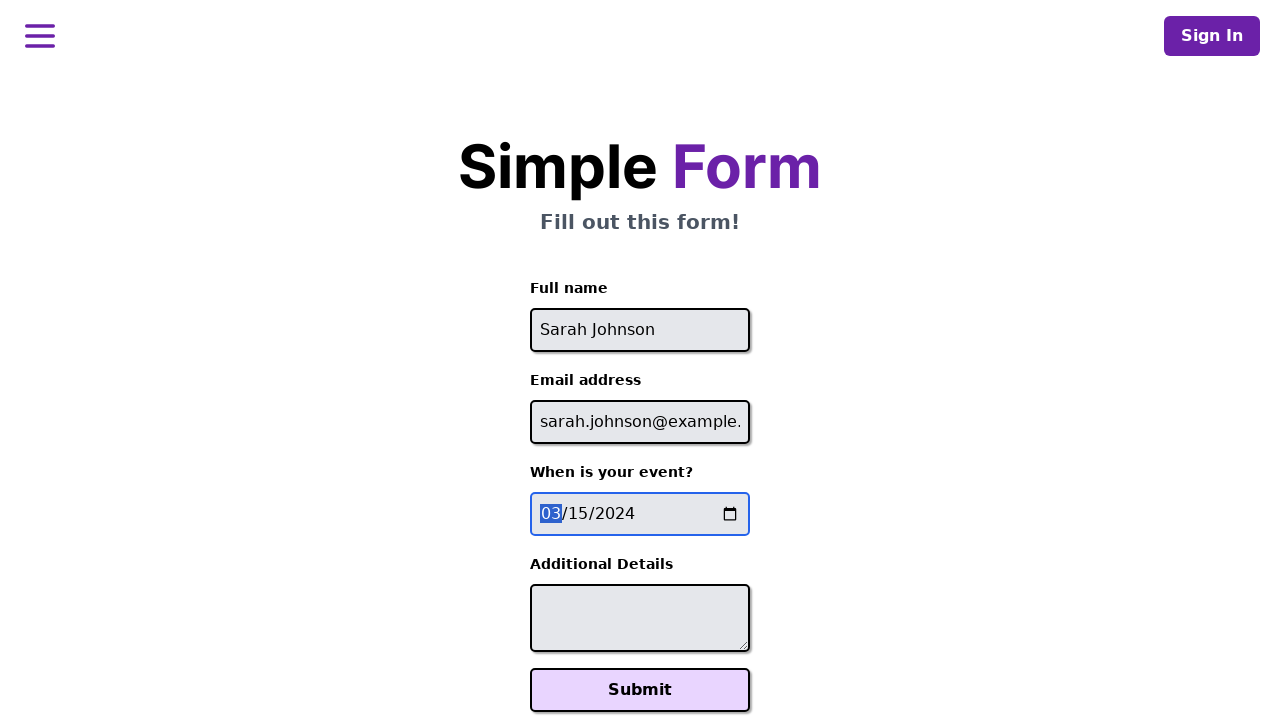

Filled additional details field with projector request on #additional-details
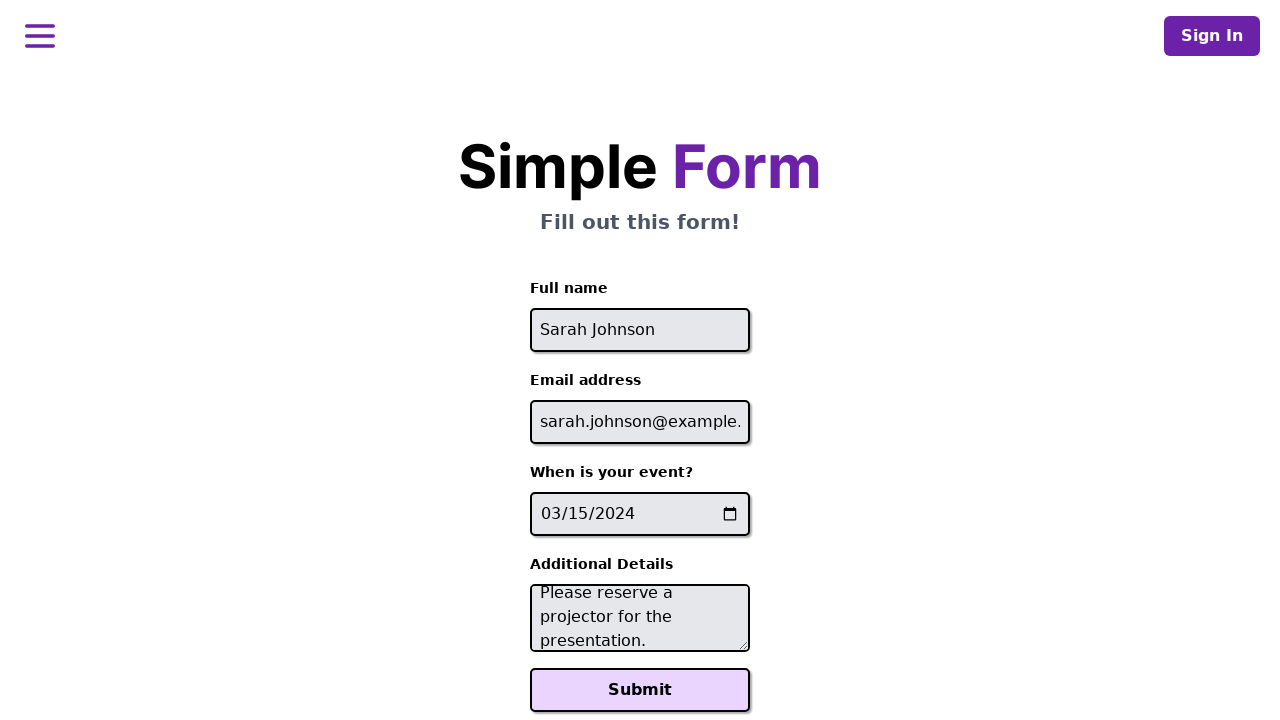

Clicked the Submit button at (640, 690) on xpath=//button[text()='Submit']
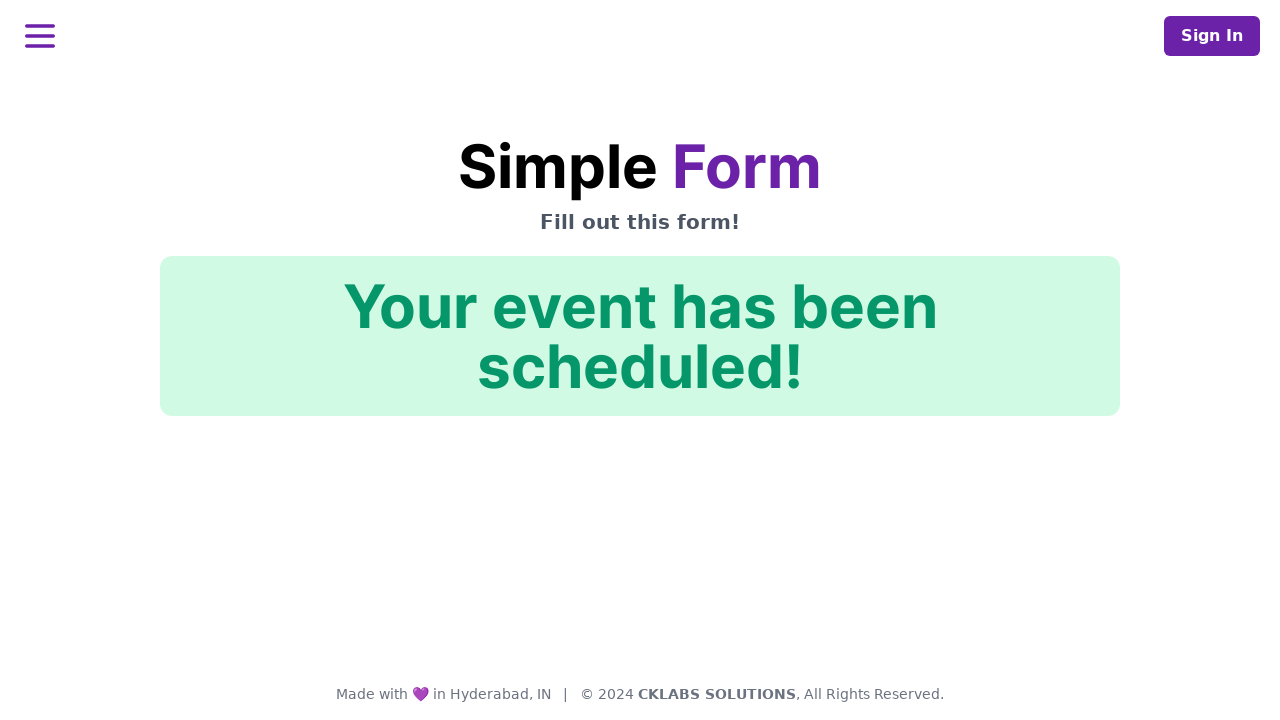

Confirmation message element loaded
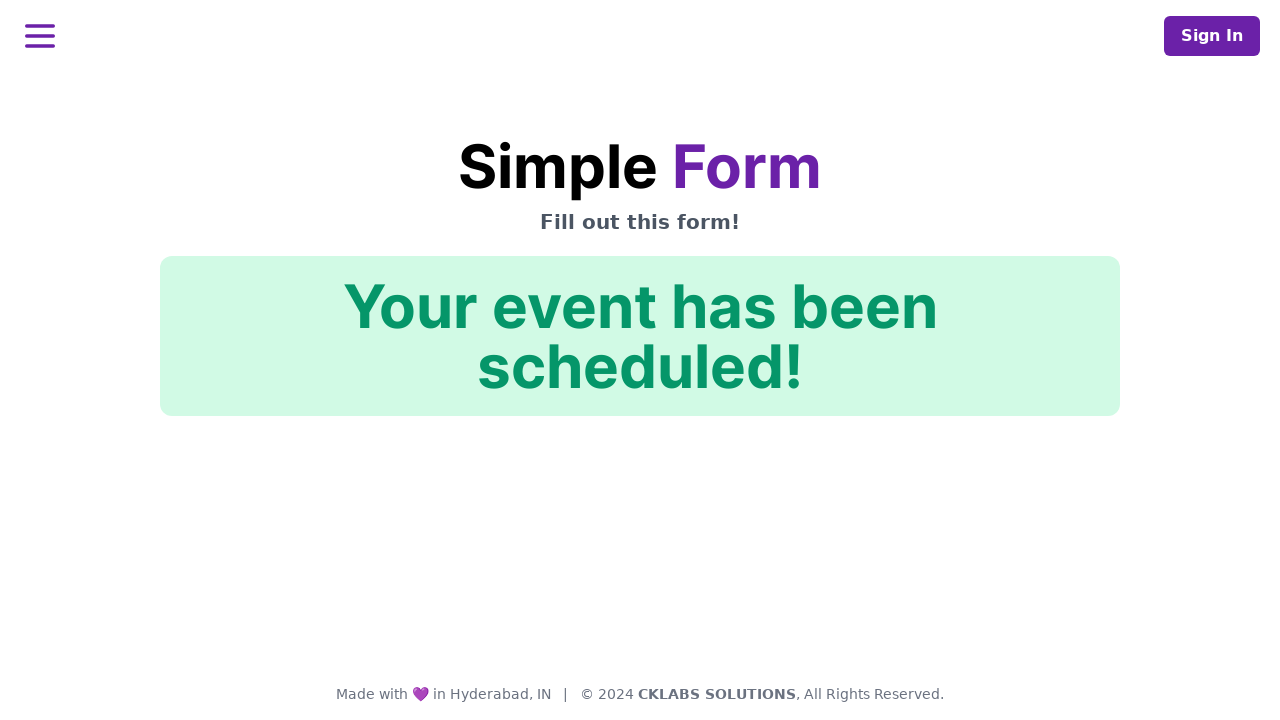

Verified confirmation message 'Your event has been scheduled!'
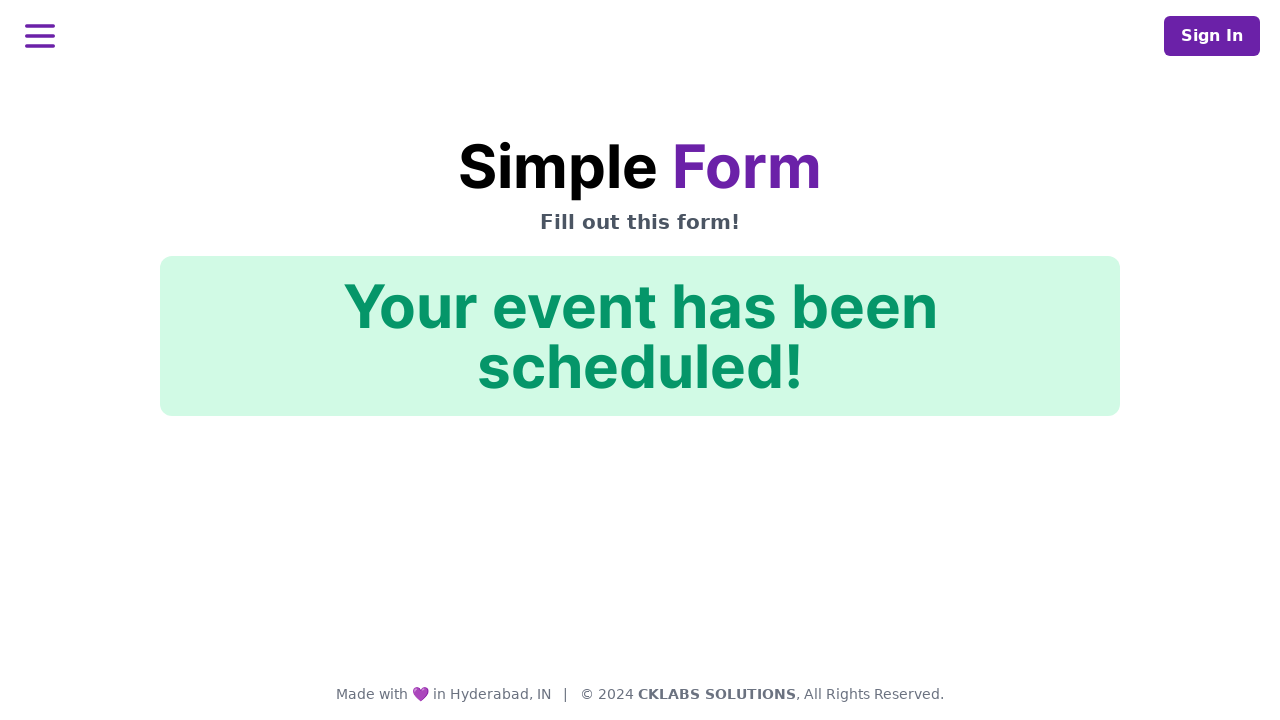

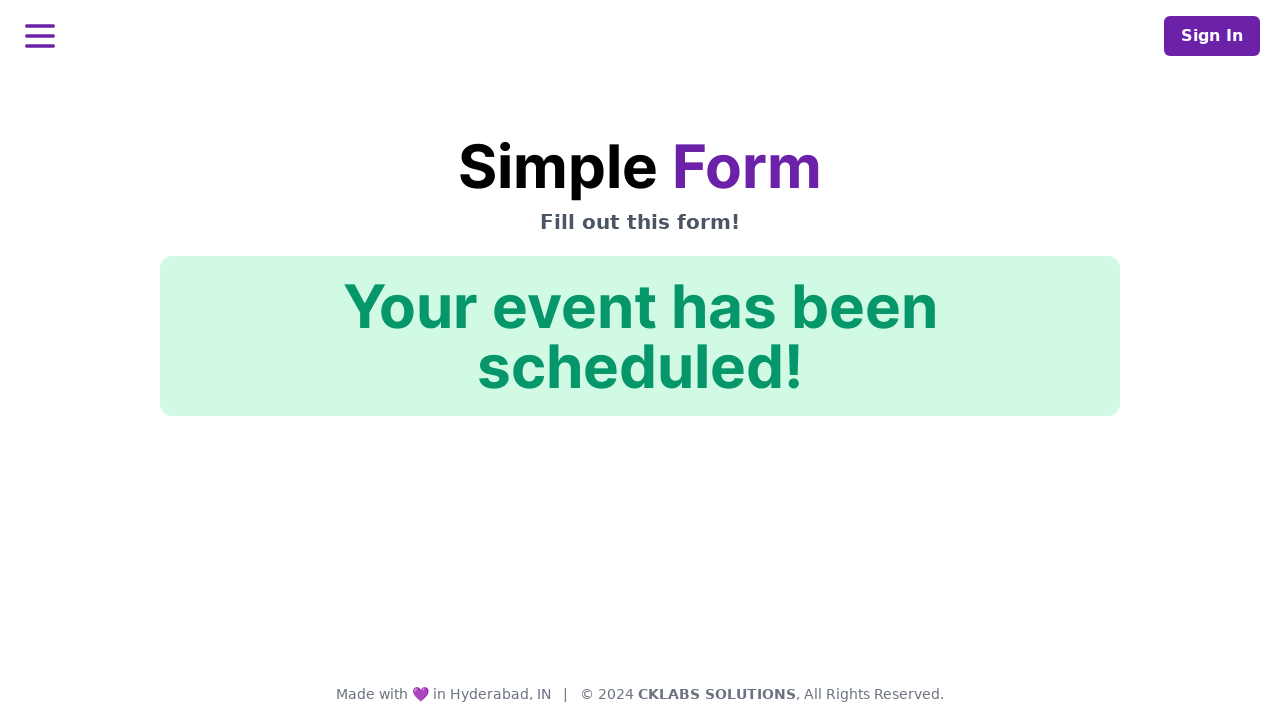